Navigates to ESPN homepage, then to the MLB section, and navigates back to the homepage using browser back functionality

Starting URL: https://www.espn.com

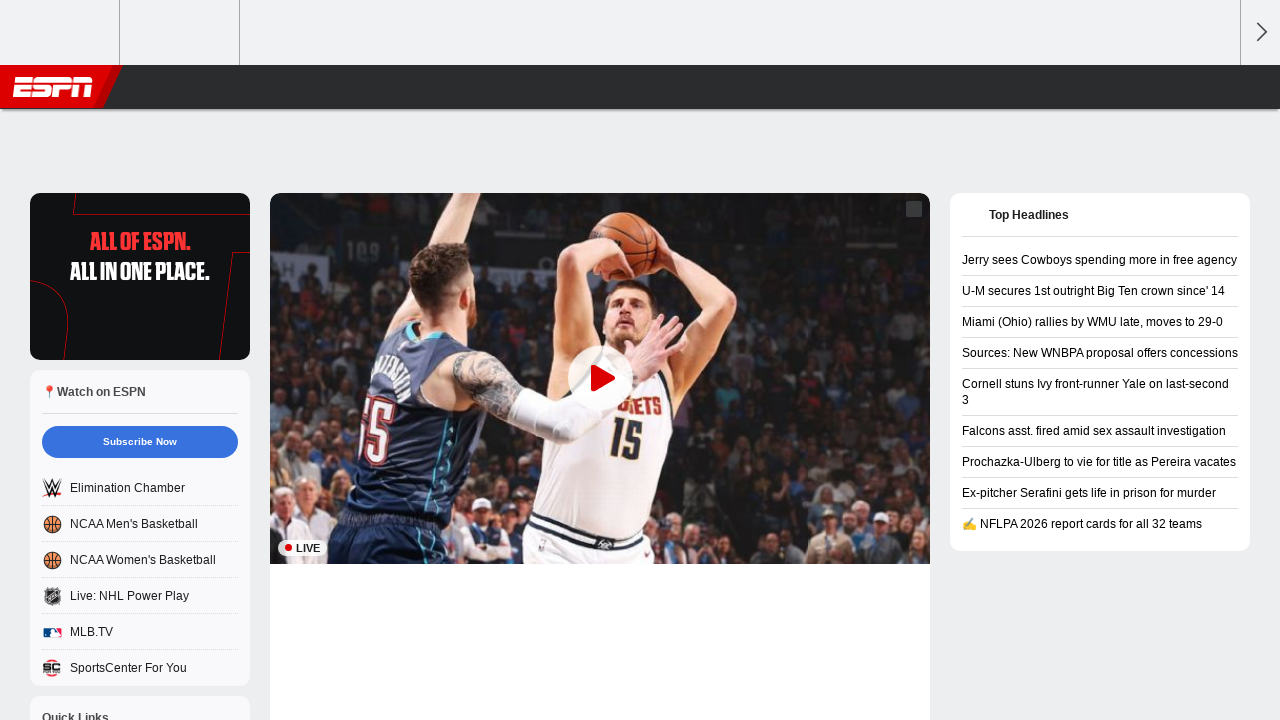

Navigated to ESPN MLB section
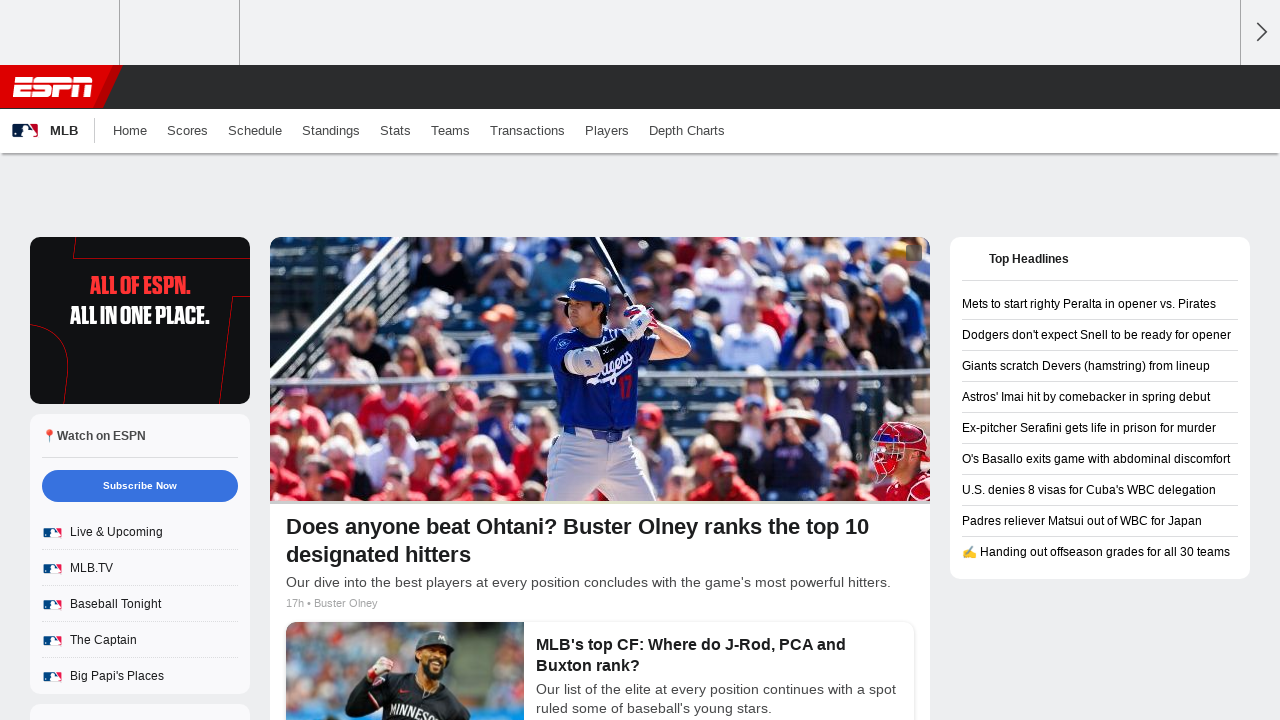

Navigated back to ESPN homepage using browser back functionality
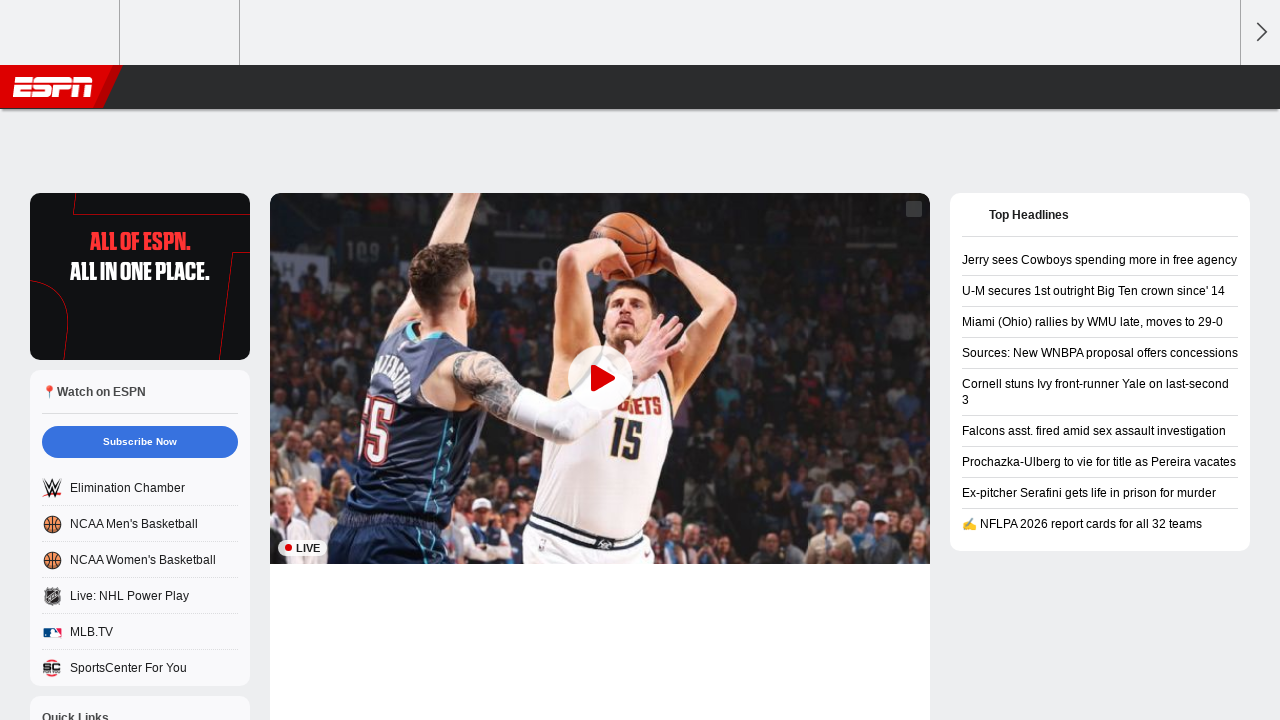

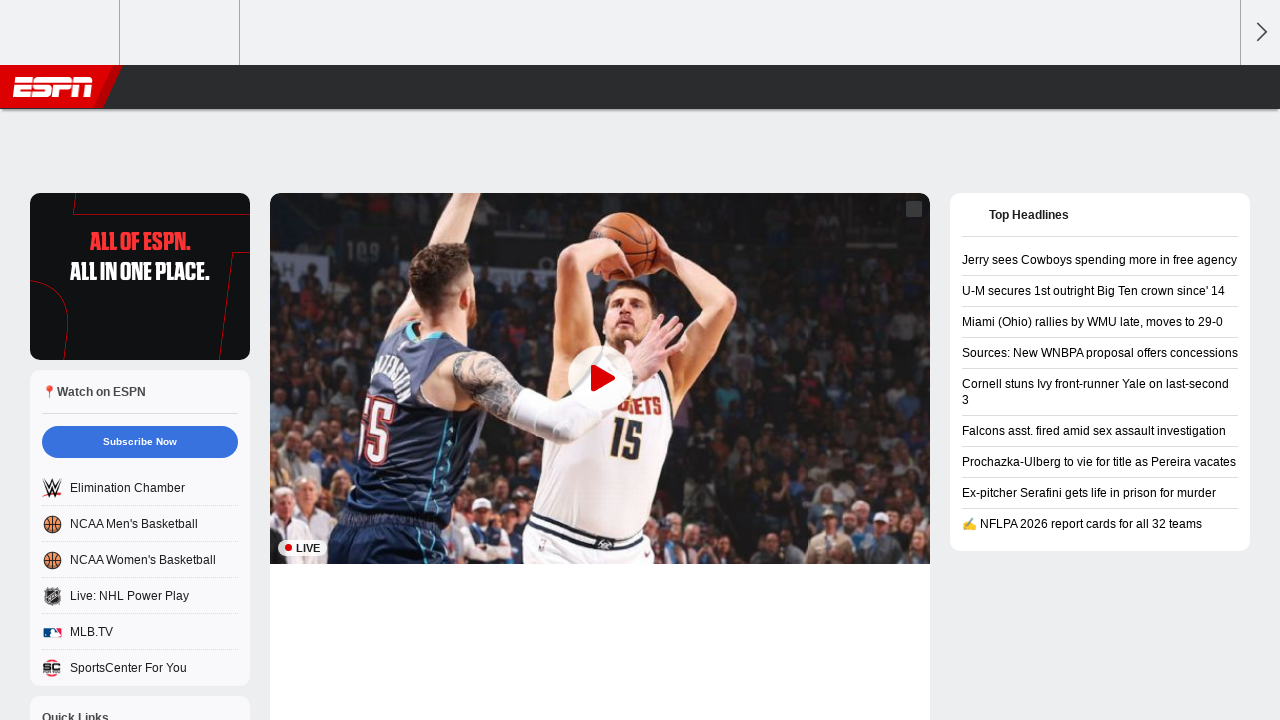